Tests radio button and checkbox interactions by selecting a radio button option and toggling multiple checkboxes

Starting URL: https://testautomationpractice.blogspot.com/

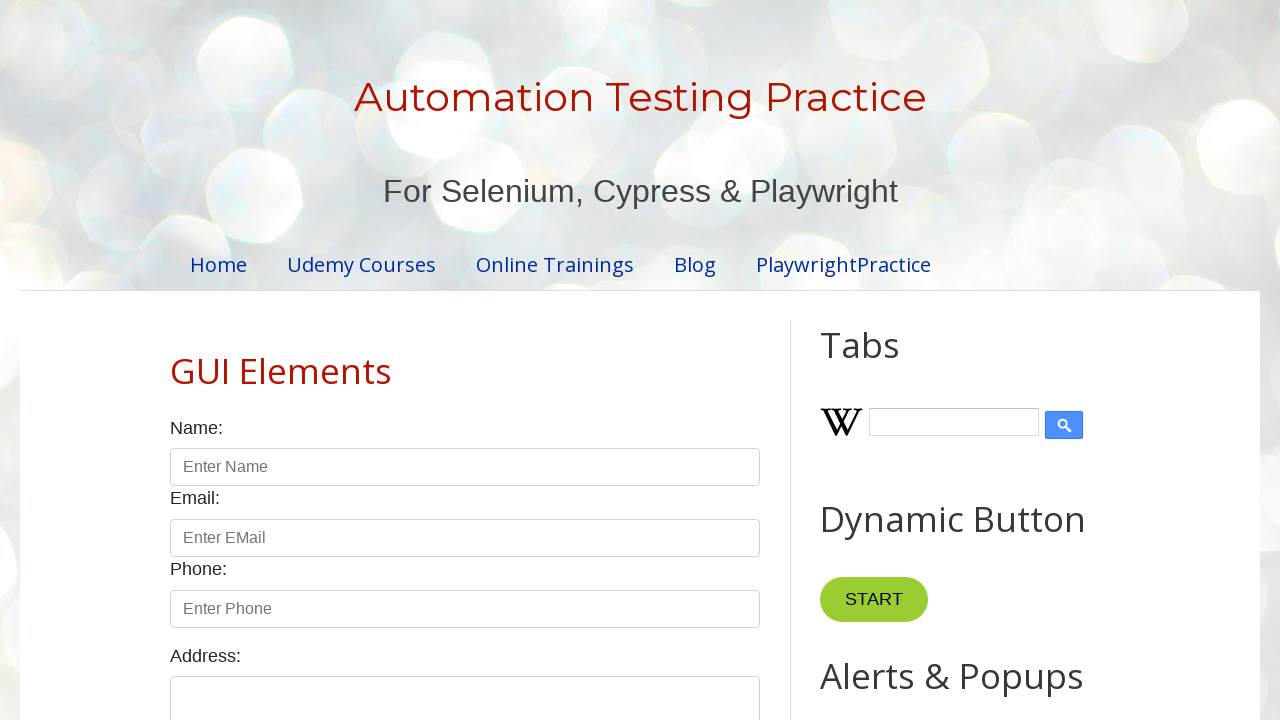

Selected male radio button at (176, 360) on input[name='gender'][value='male']
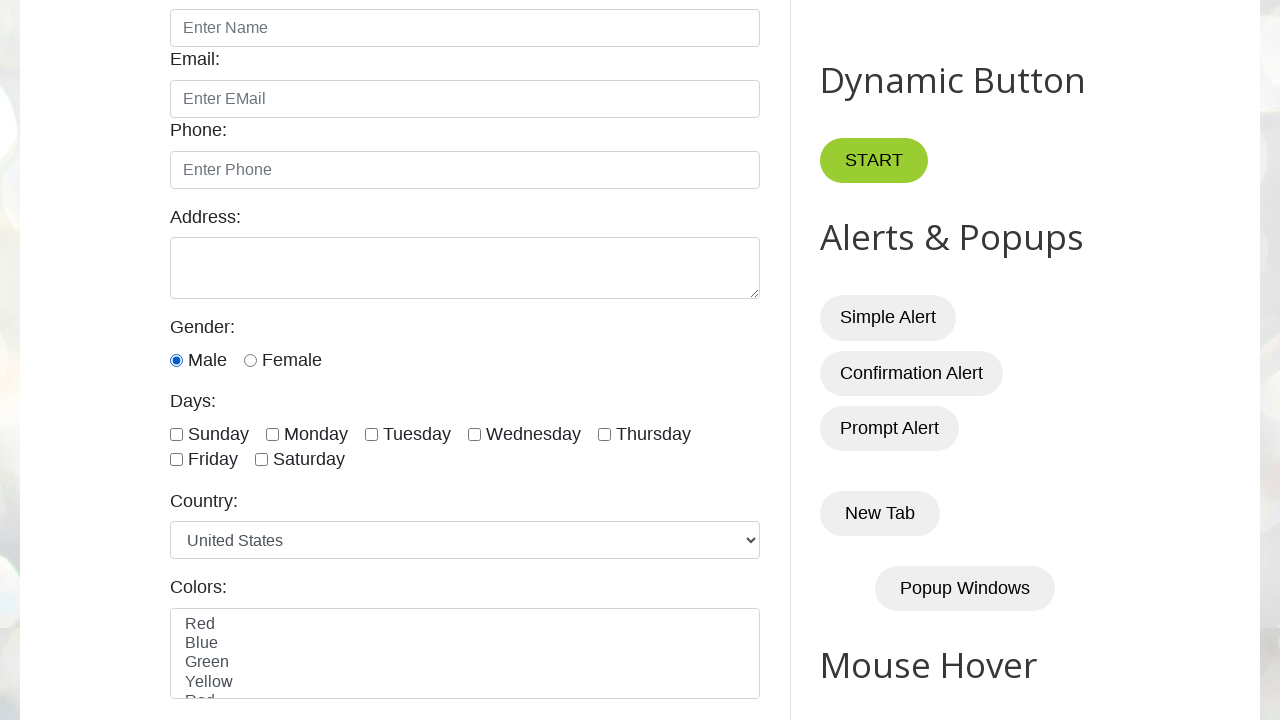

Checked Sunday checkbox at (176, 434) on input#sunday
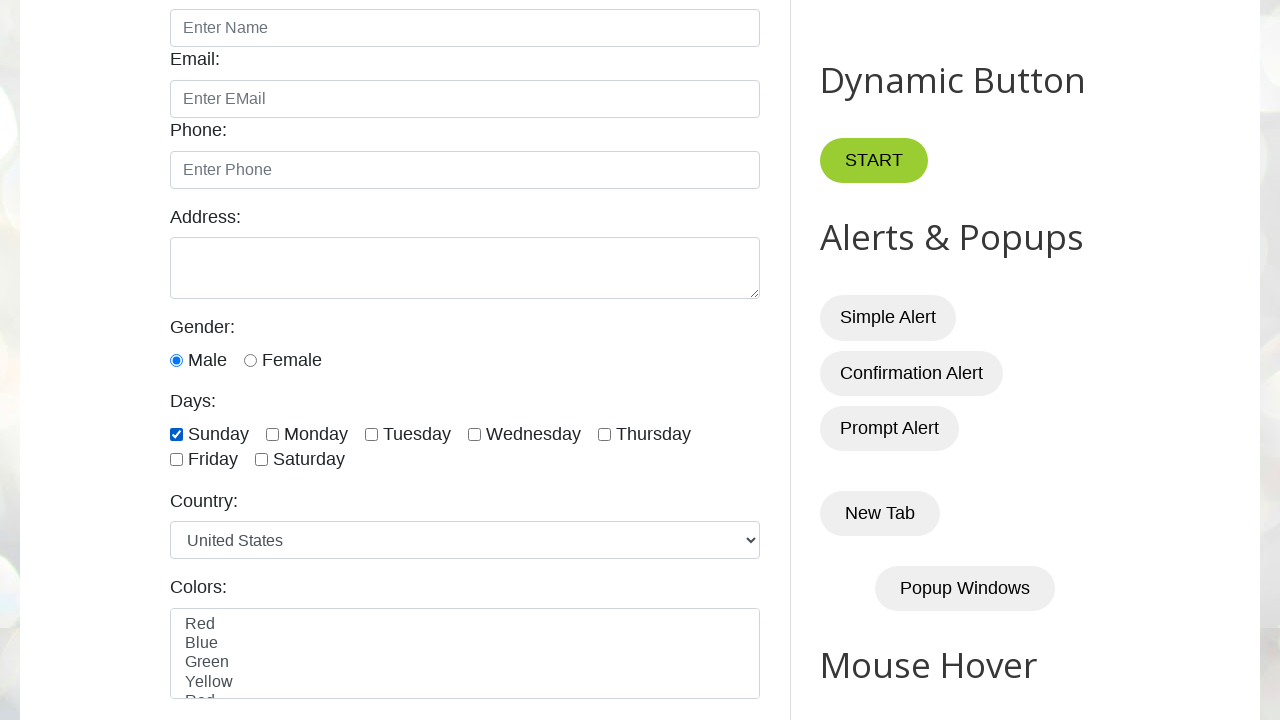

Checked Friday checkbox at (176, 460) on input#friday
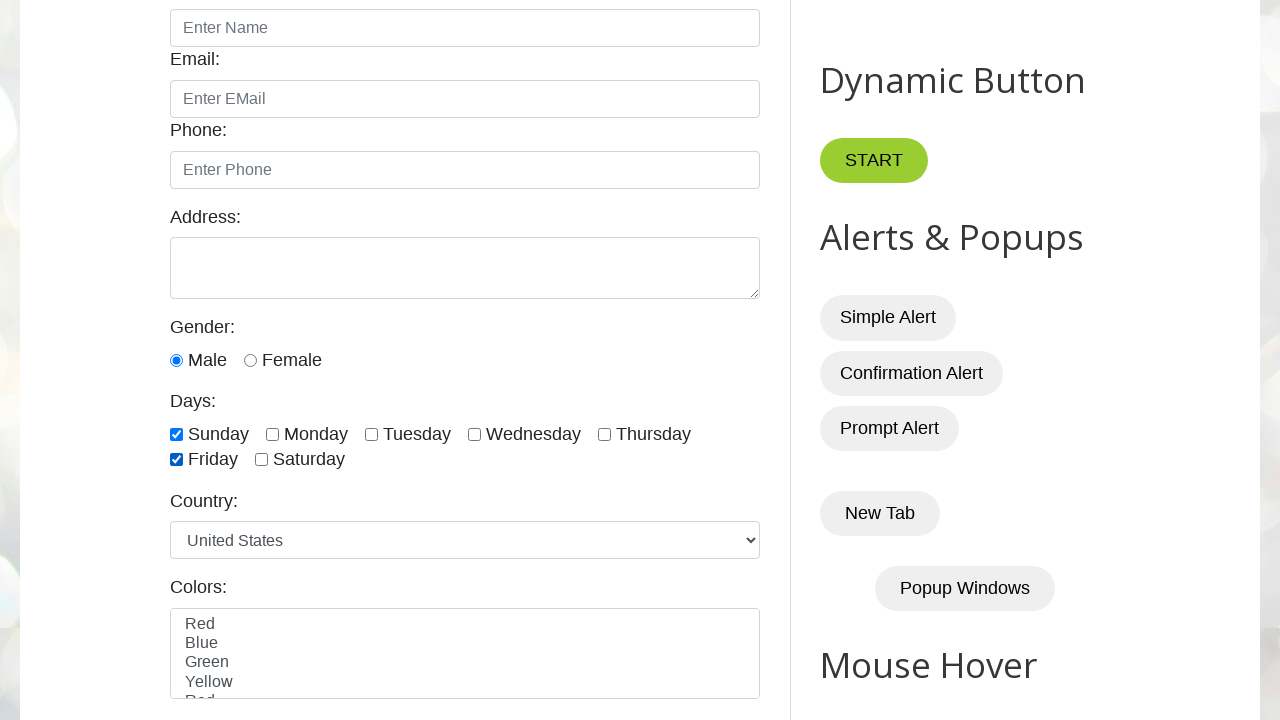

Unchecked Sunday checkbox at (176, 434) on input#sunday
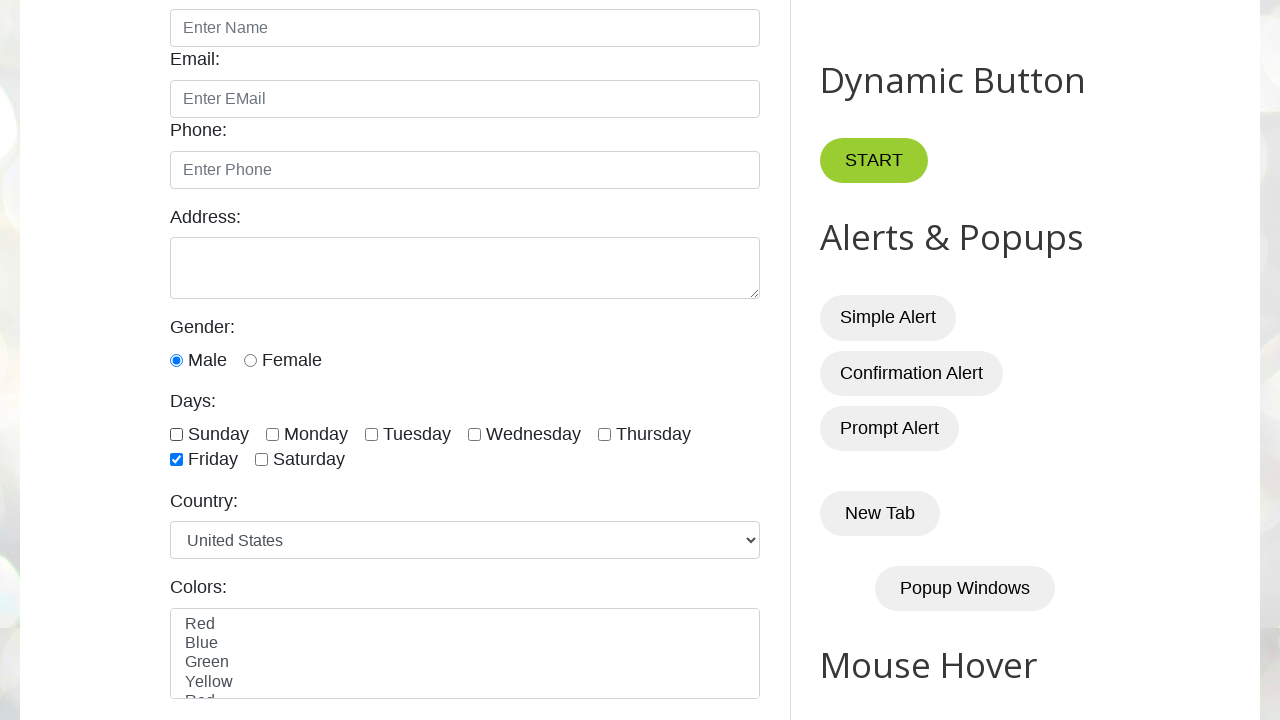

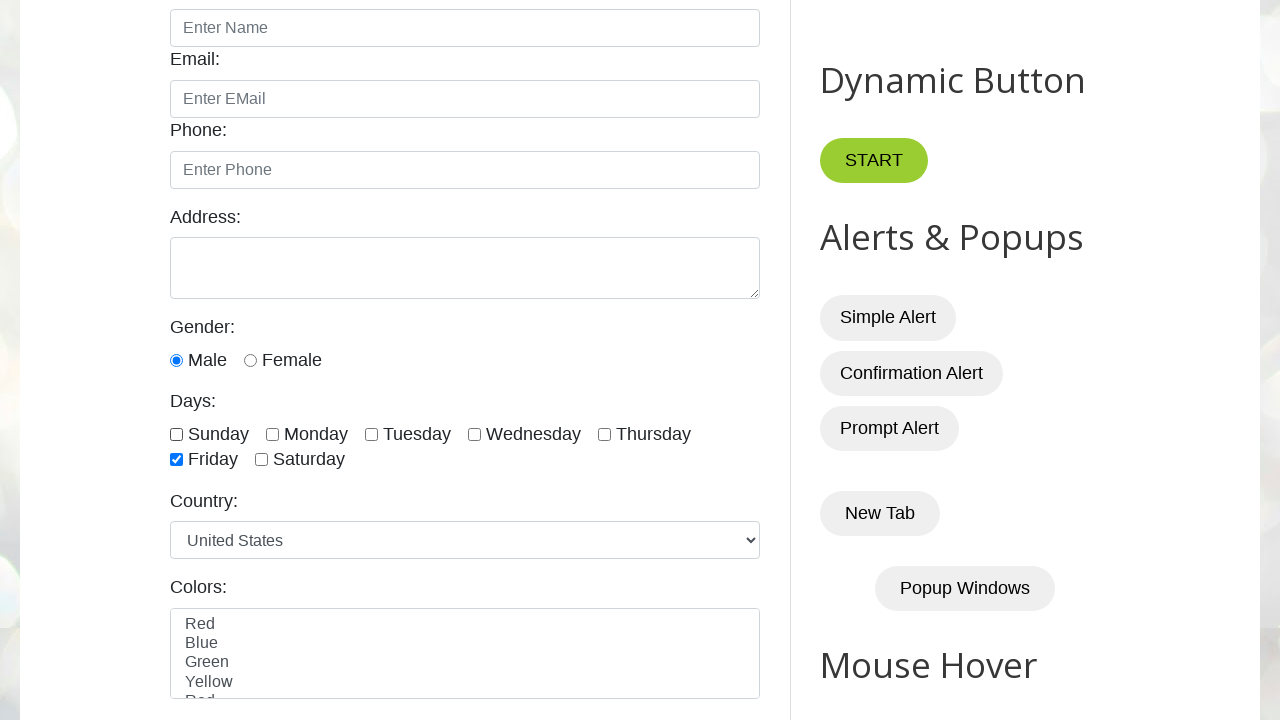